Navigates to the ACE Engineering Academy homepage and verifies the page loads correctly

Starting URL: https://www.aceenggacademy.com

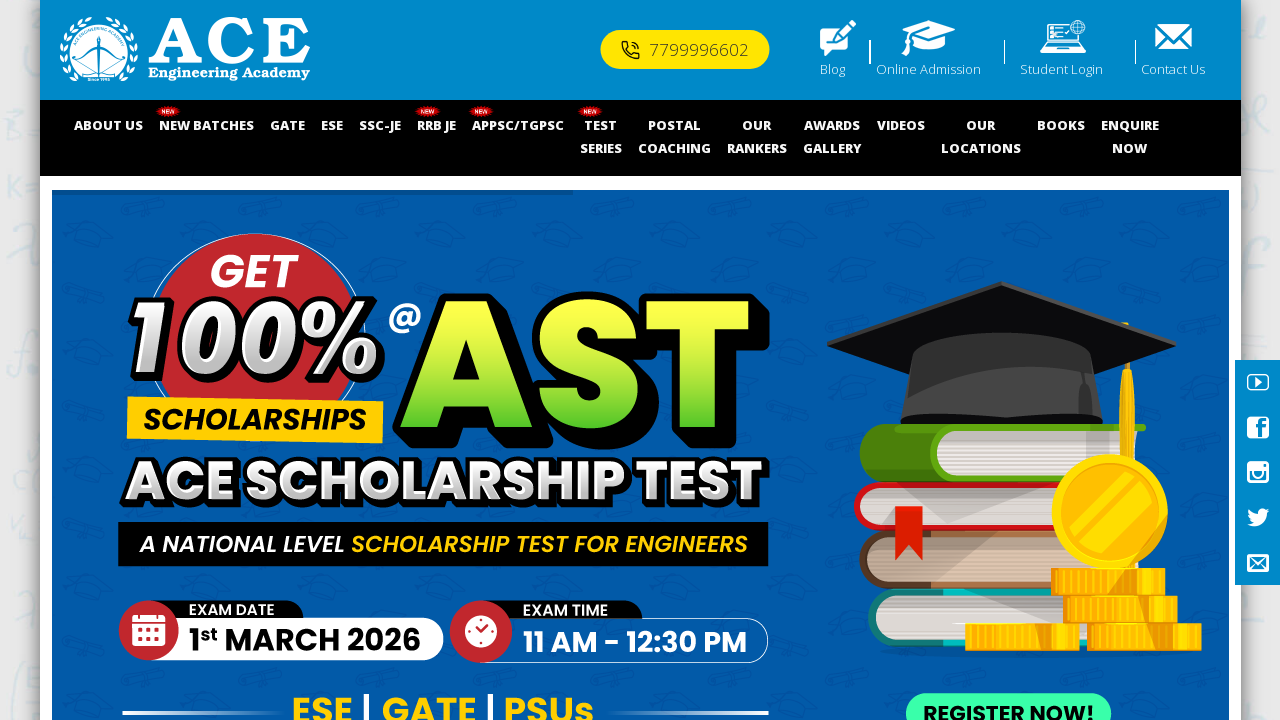

Retrieved page title from ACE Engineering Academy homepage
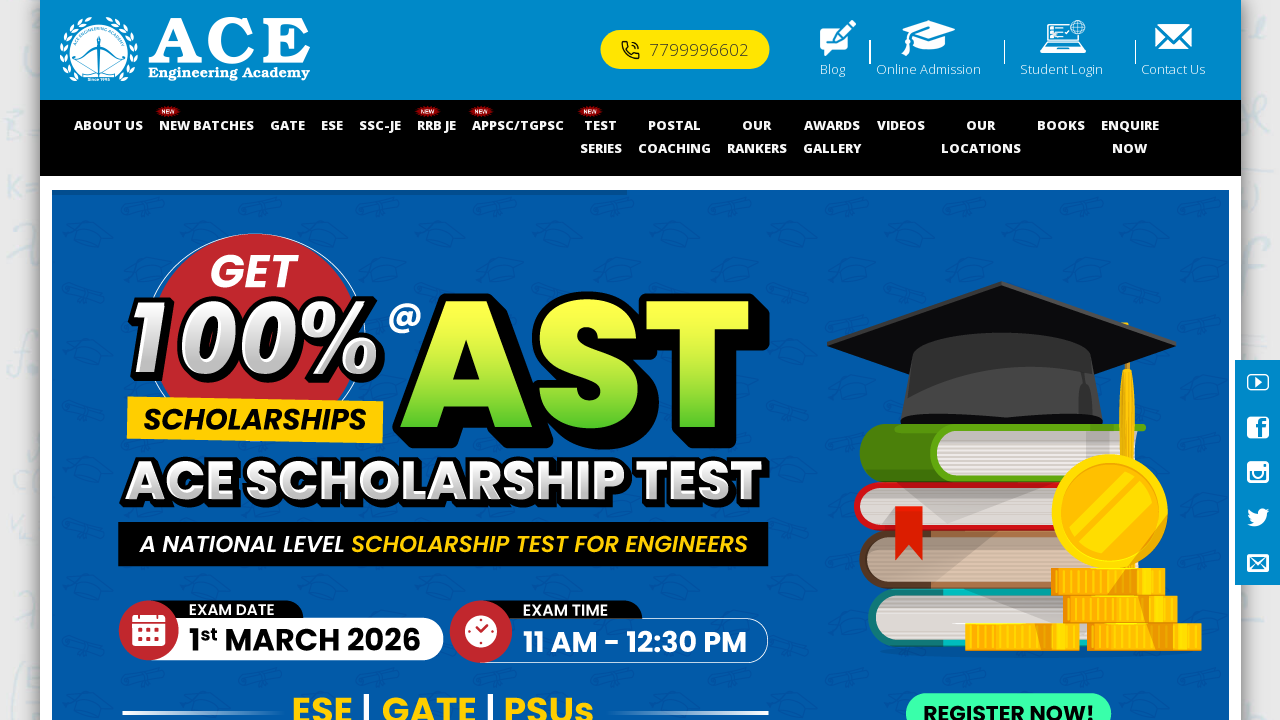

Printed page title to console
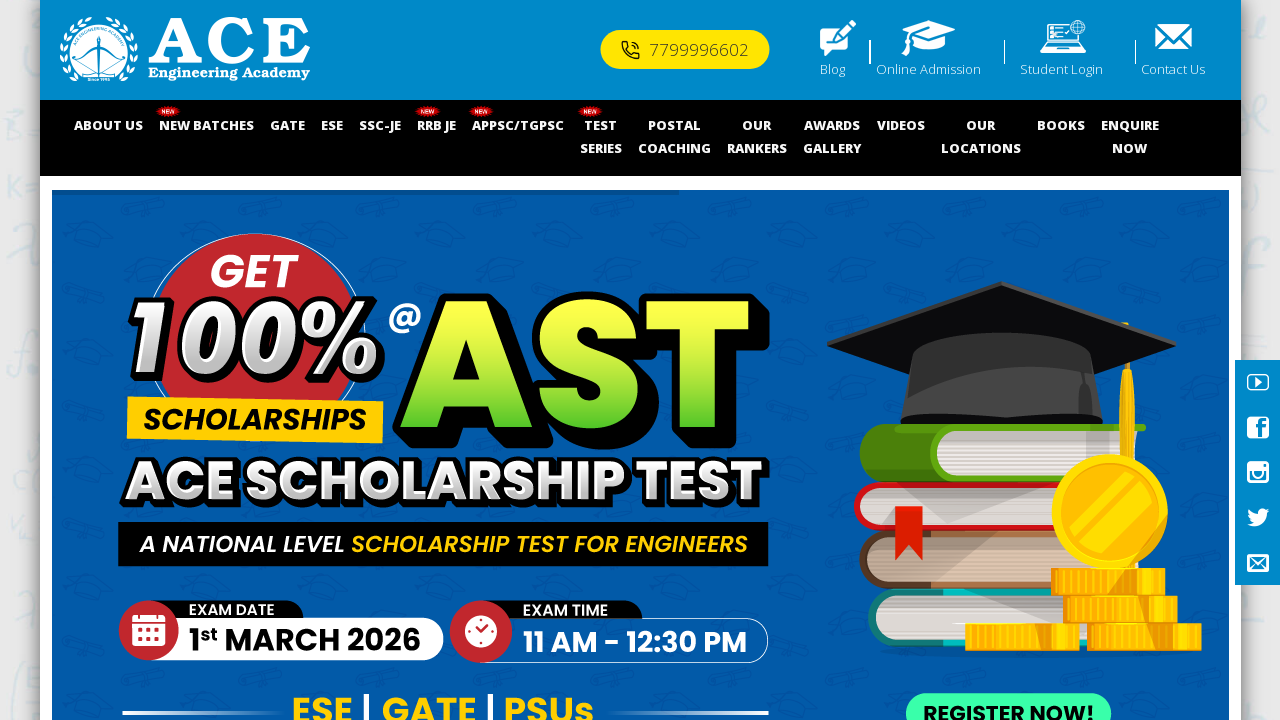

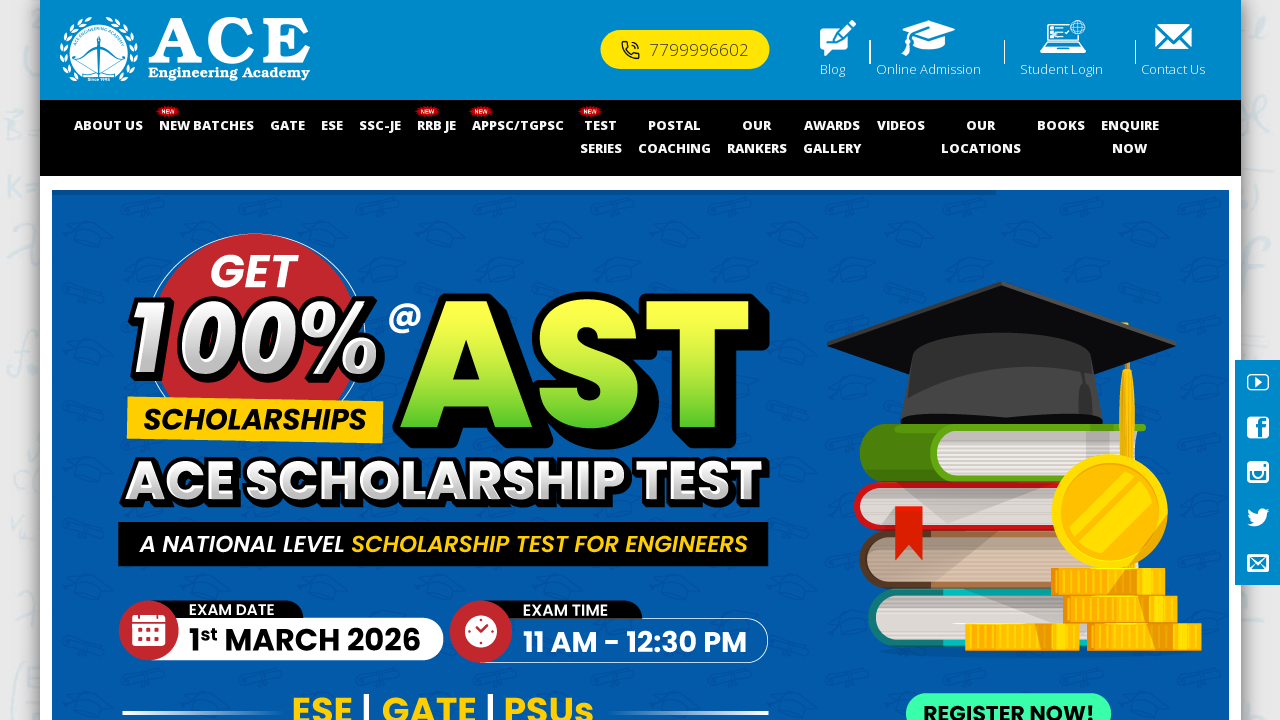